Tests various alert handling scenarios including simple alerts, confirm dialogs, and prompt alerts on a practice page

Starting URL: https://www.leafground.com/alert.xhtml

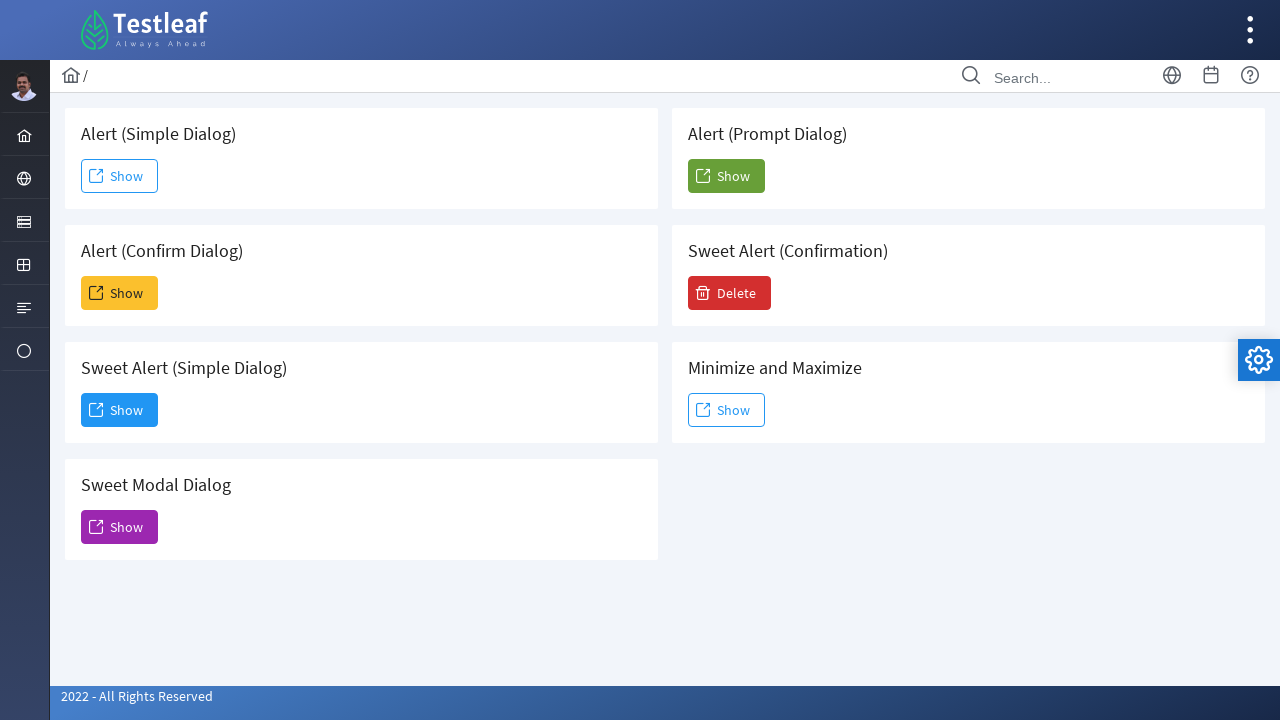

Clicked button to trigger simple alert at (120, 176) on xpath=(//span[@class='ui-button-text ui-c'])[1]
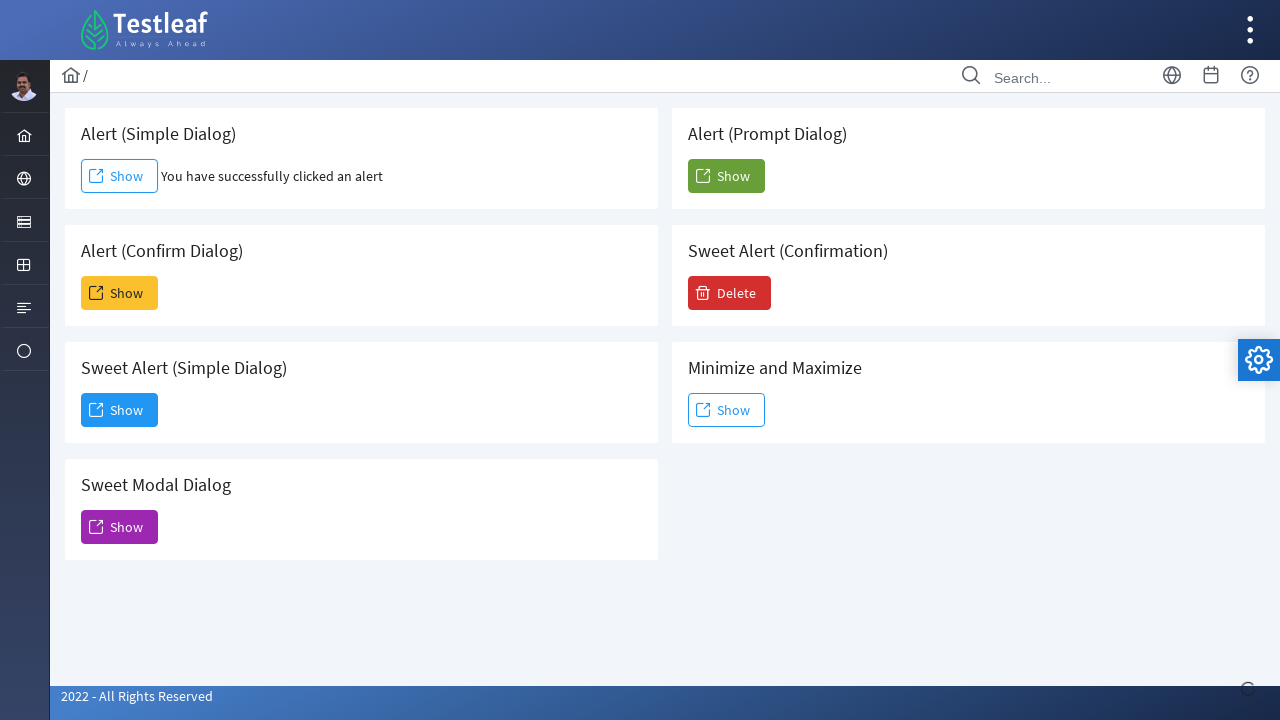

Set up dialog handler and accepted simple alert
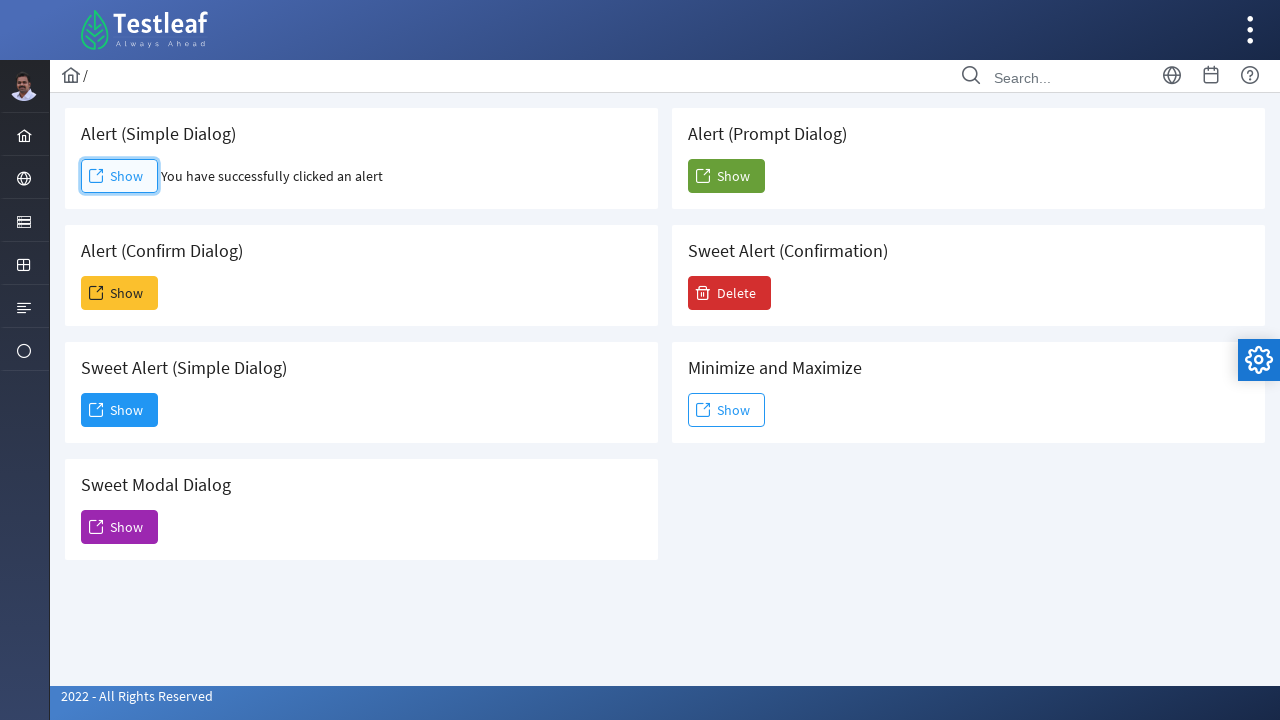

Retrieved simple alert result text: You have successfully clicked an alert
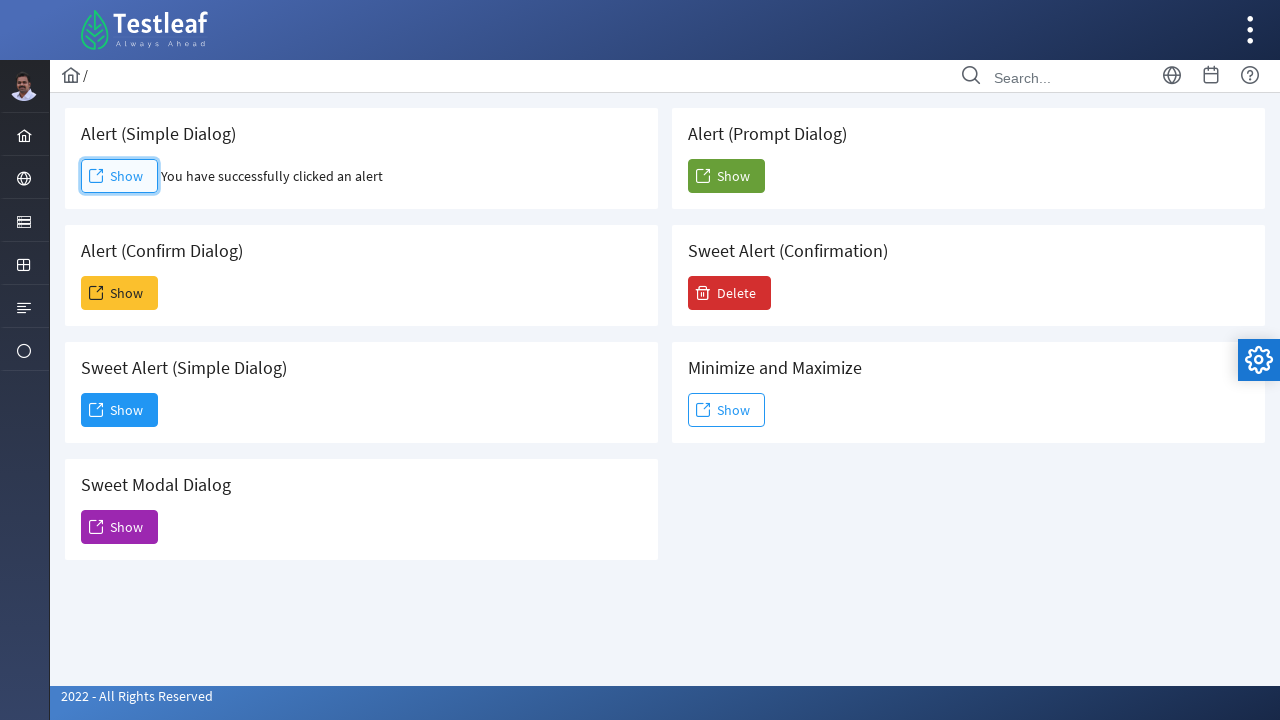

Clicked button to trigger confirm dialog at (120, 293) on xpath=(//span[@class='ui-button-text ui-c'])[2]
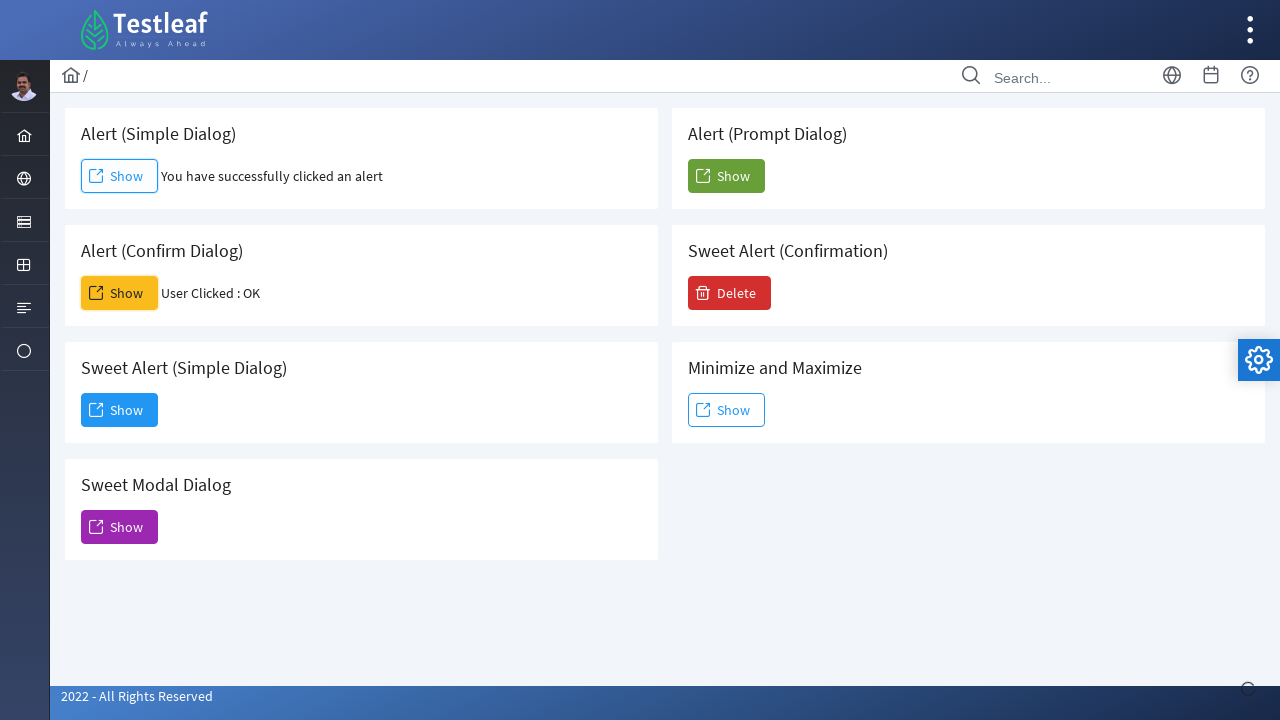

Set up dialog handler and dismissed confirm dialog
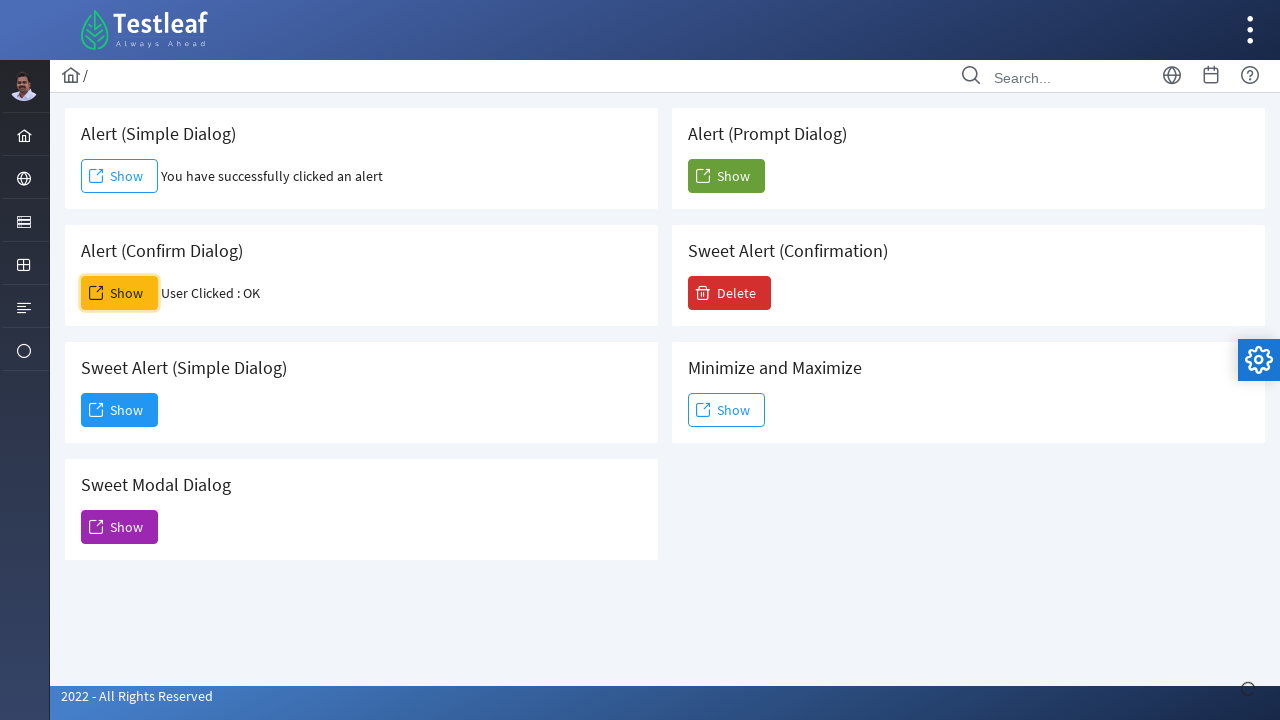

Retrieved confirm dialog result text: User Clicked : OK
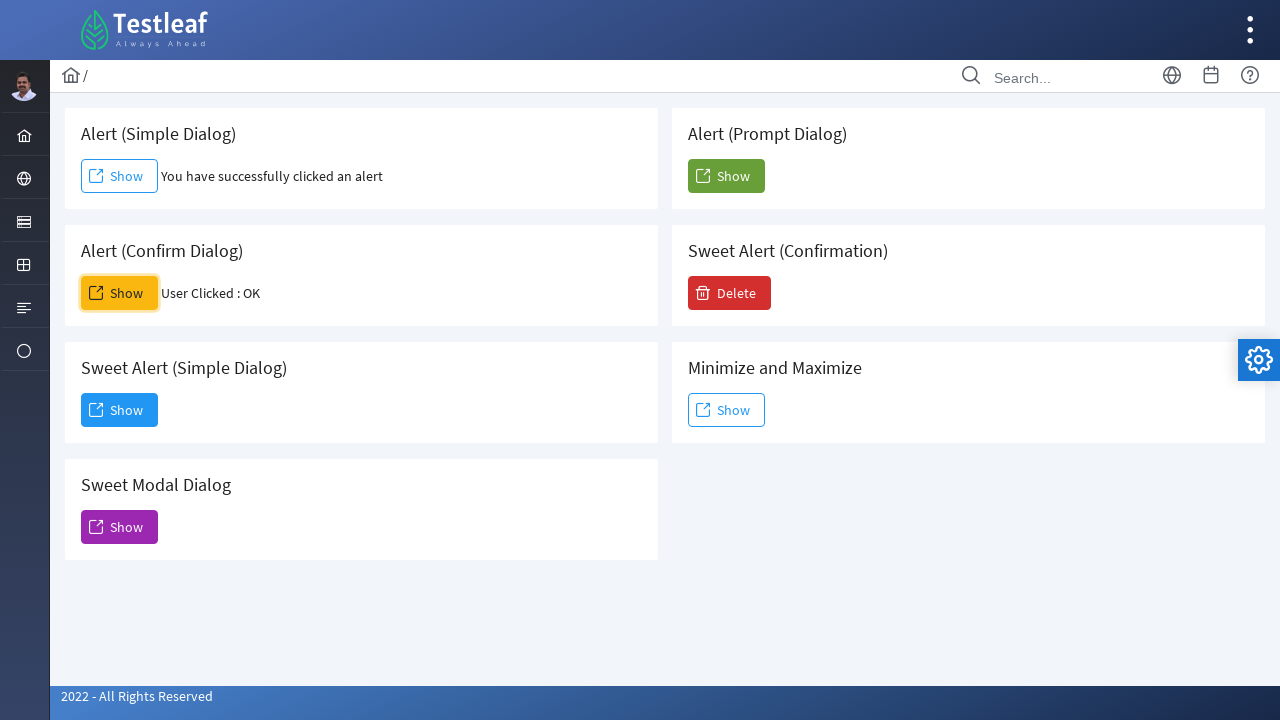

Clicked button to trigger prompt alert at (726, 176) on xpath=(//span[@class='ui-button-text ui-c'])[6]
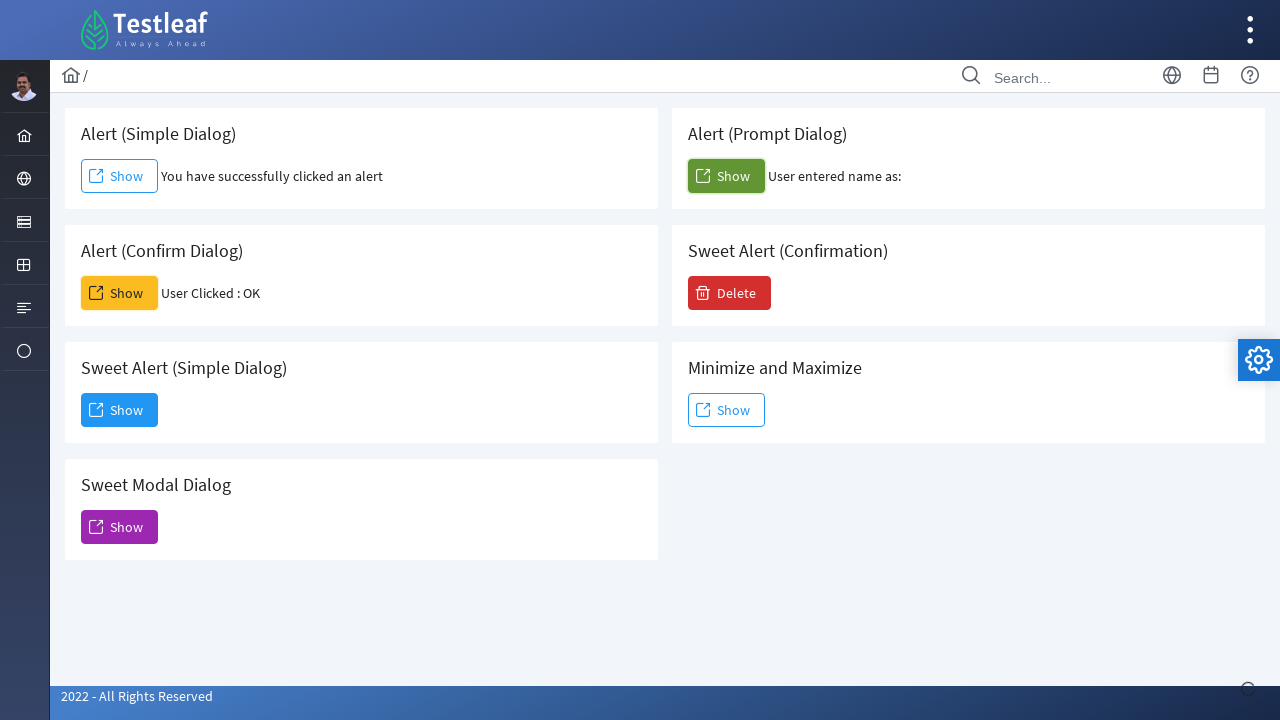

Set up dialog handler and accepted prompt alert with text 'Sathiyapriya'
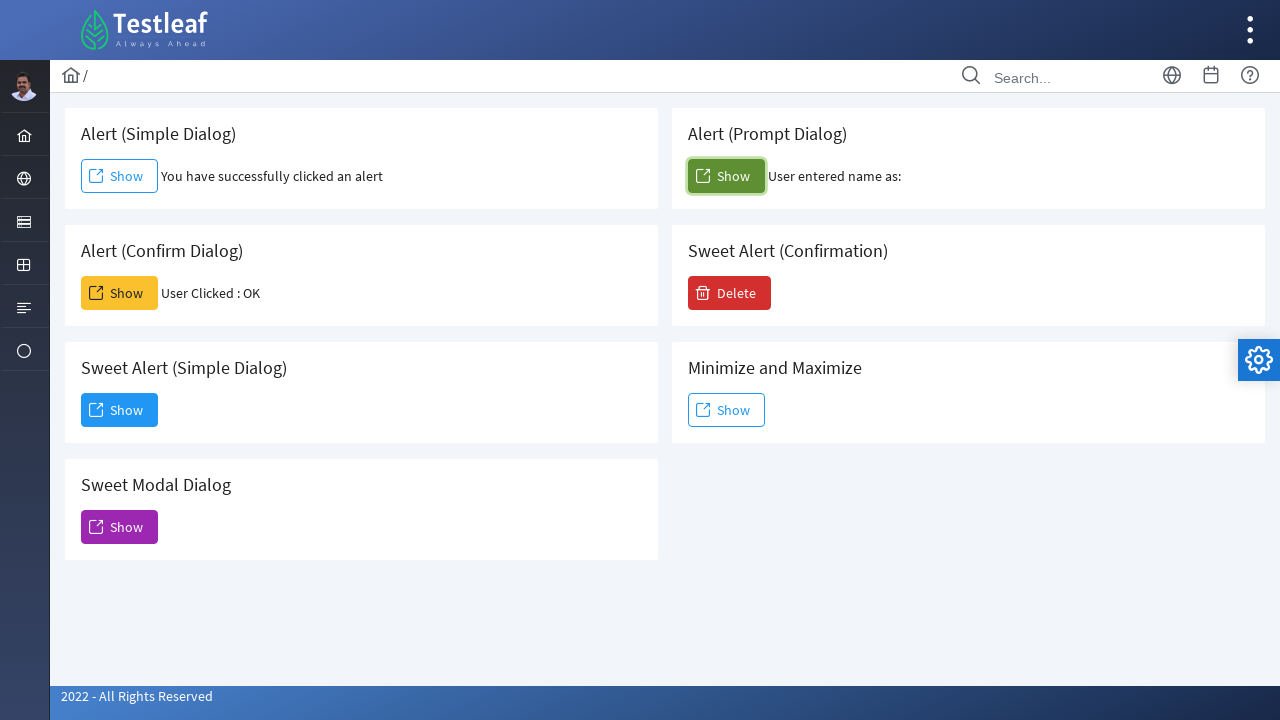

Retrieved prompt alert result text: User entered name as: 
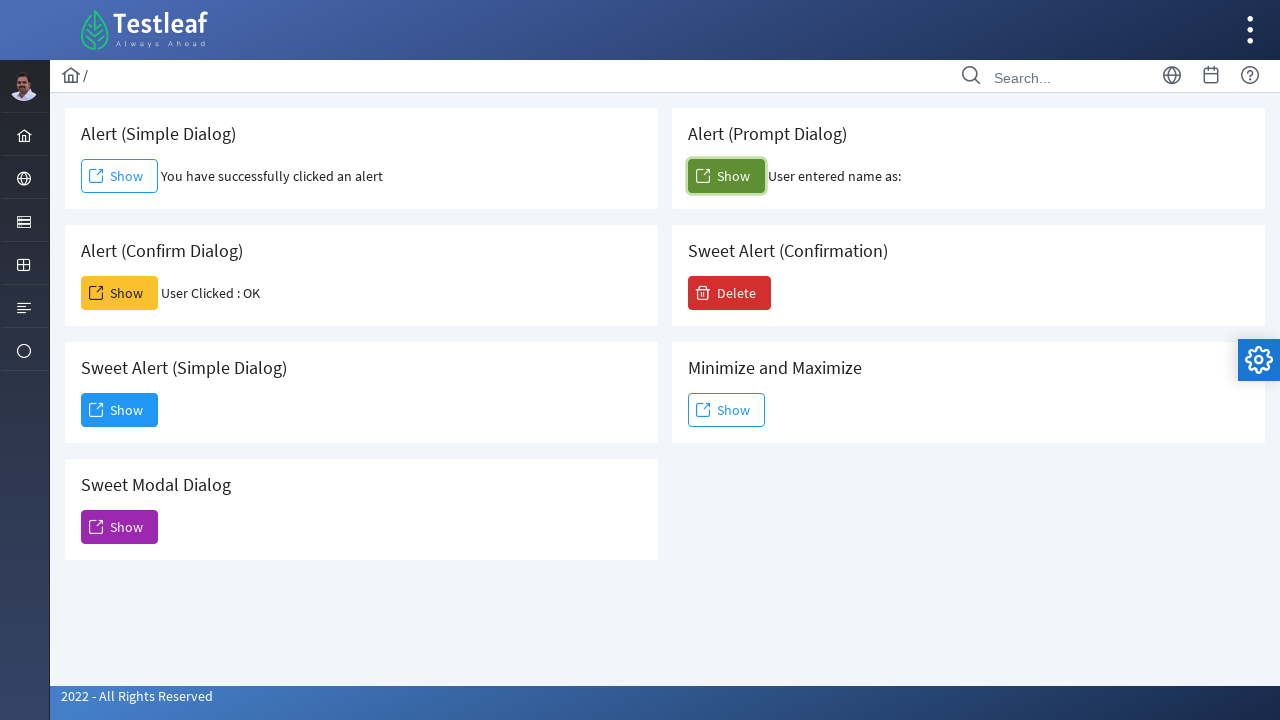

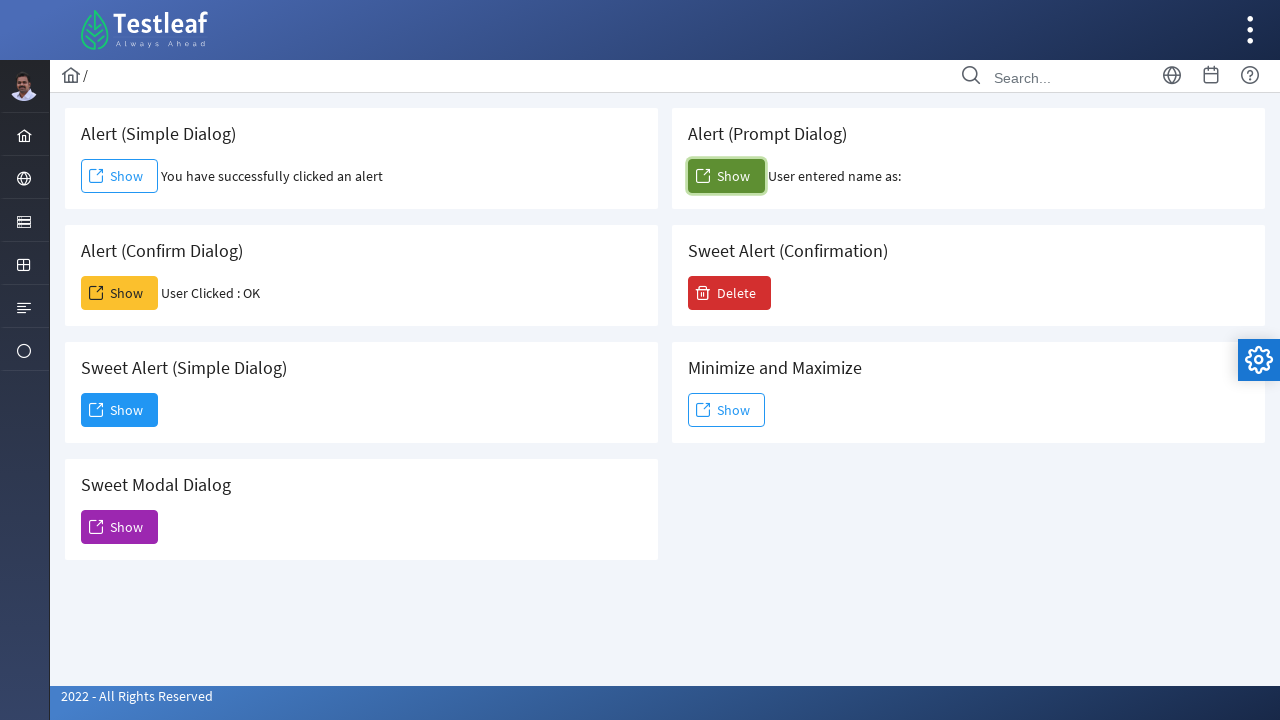